Tests Multiple Windows page by opening a new window and verifying the message "New Window" appears

Starting URL: http://the-internet.herokuapp.com/

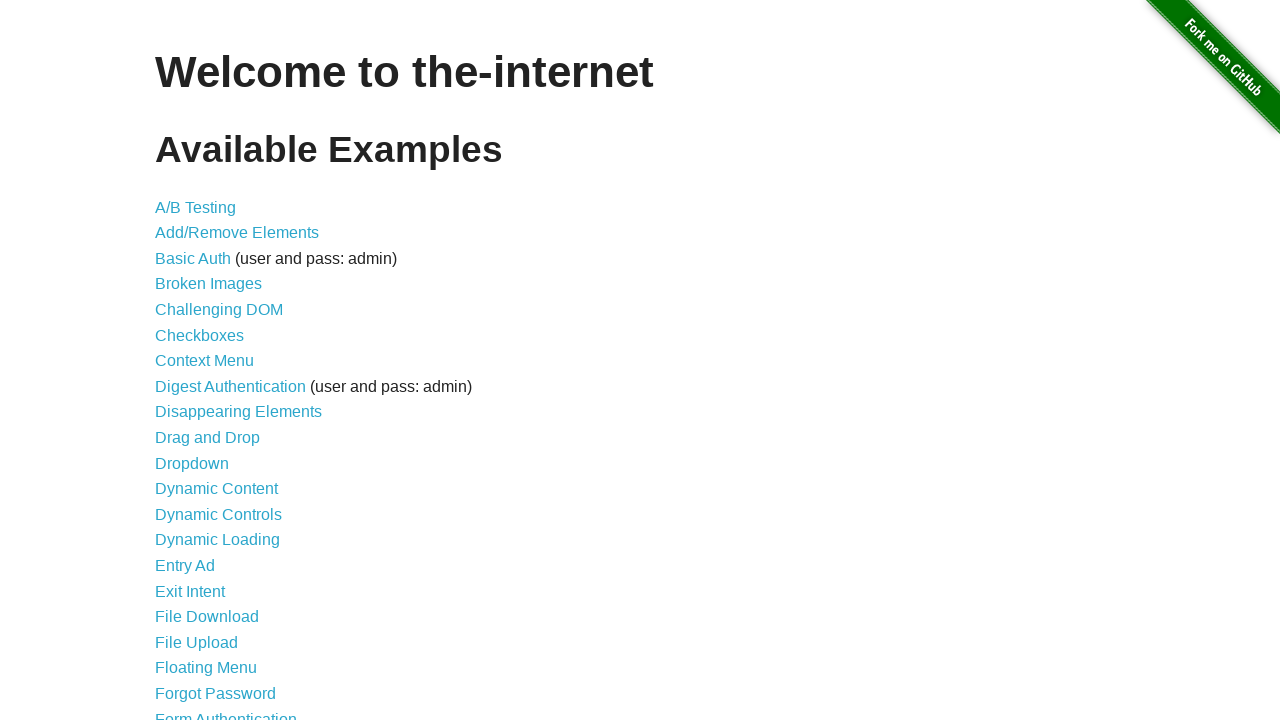

Clicked on Multiple Windows link at (218, 369) on a[href='/windows']
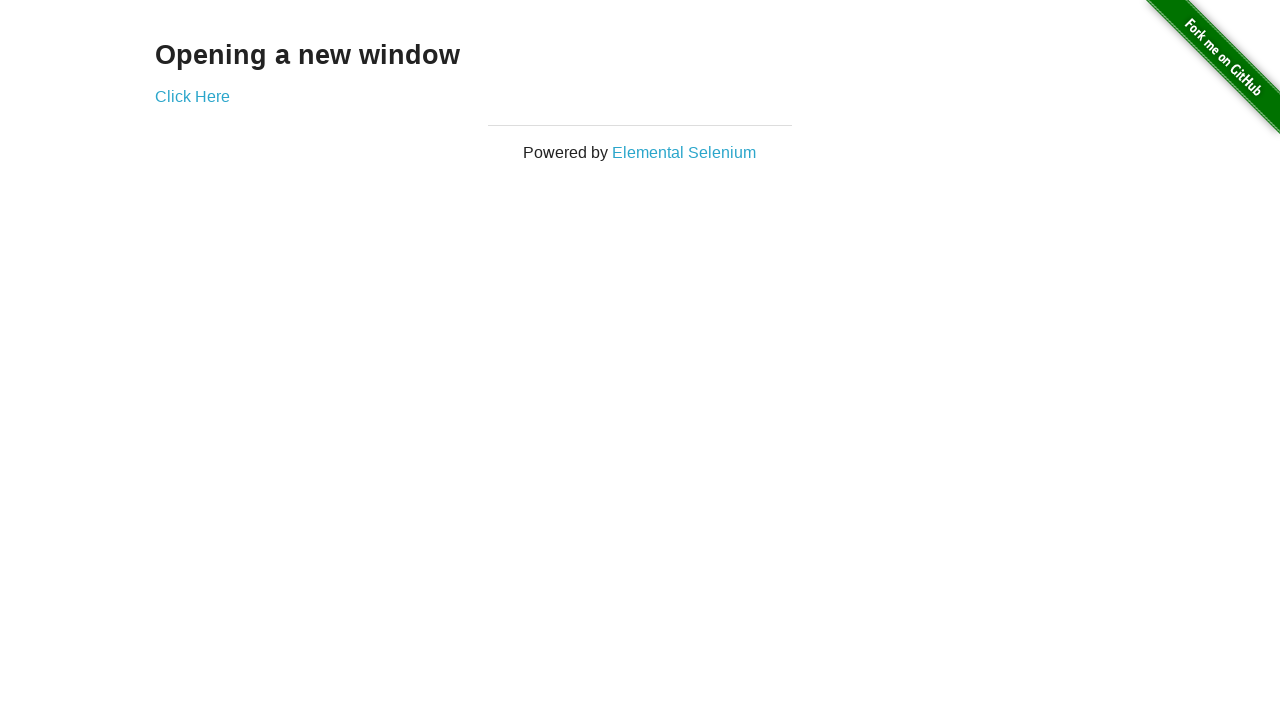

Waited for new window button to load
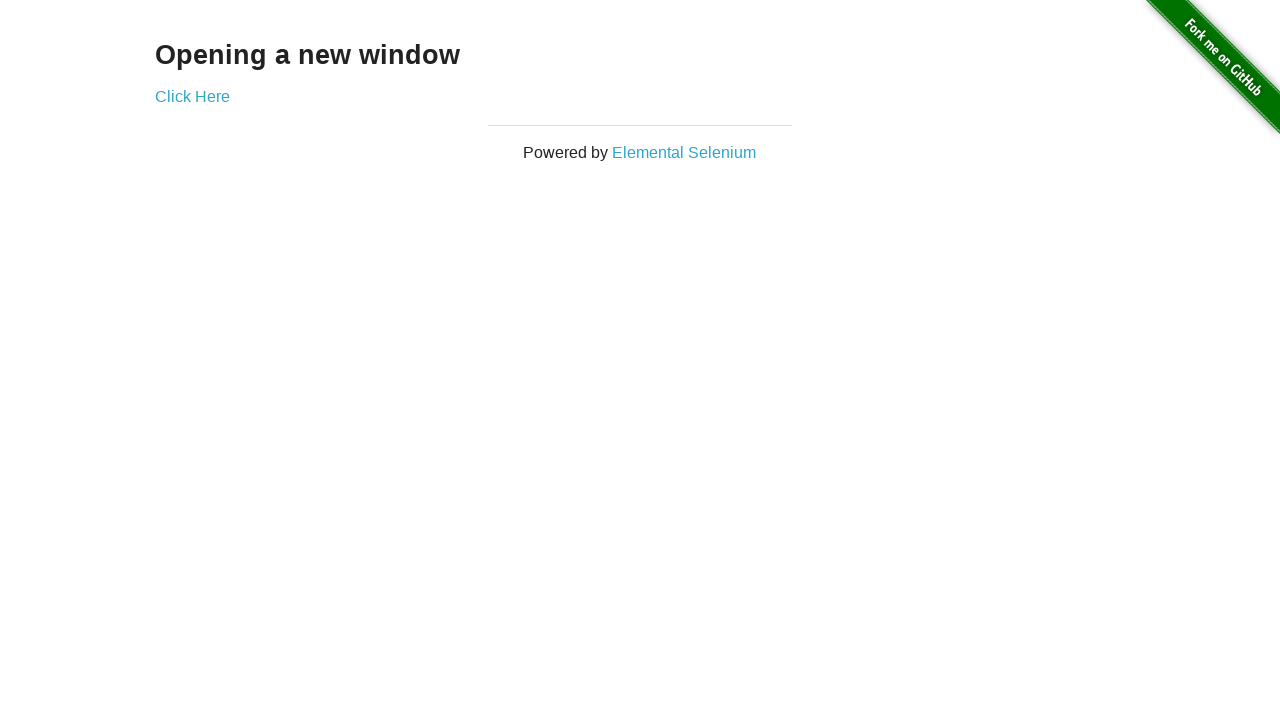

Clicked button to open new window at (192, 96) on a[href='/windows/new']
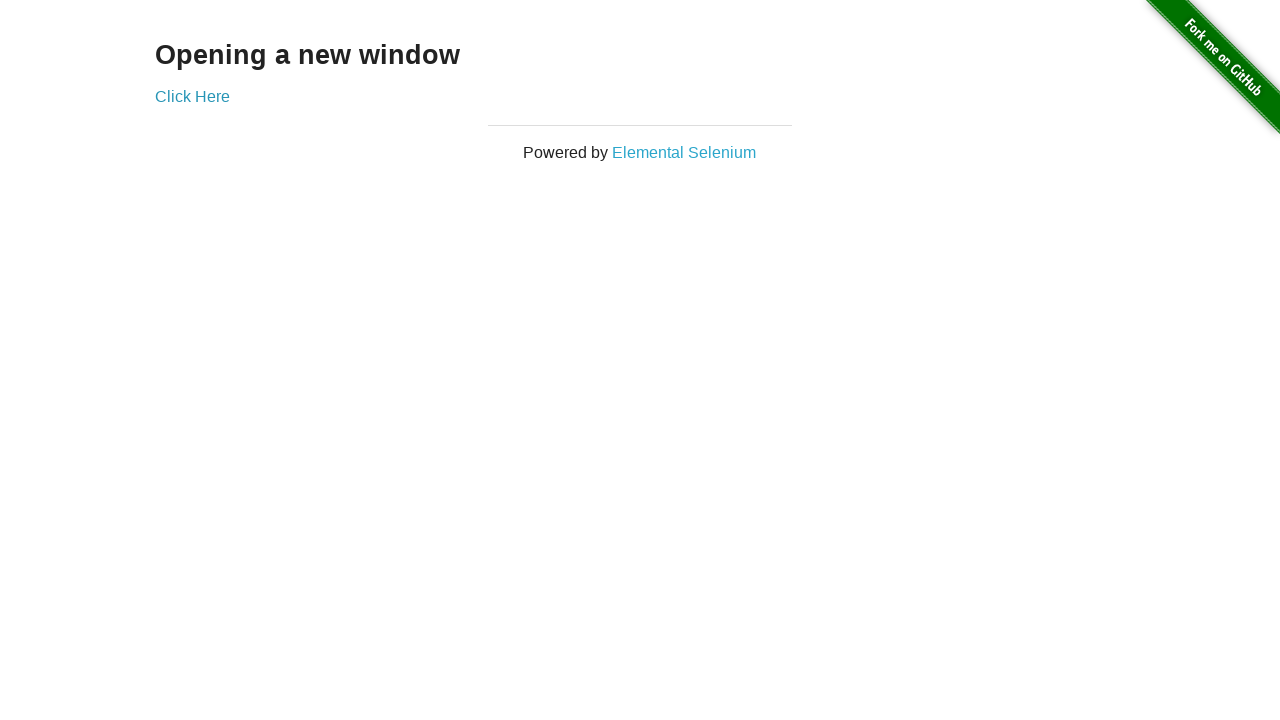

New window popup captured
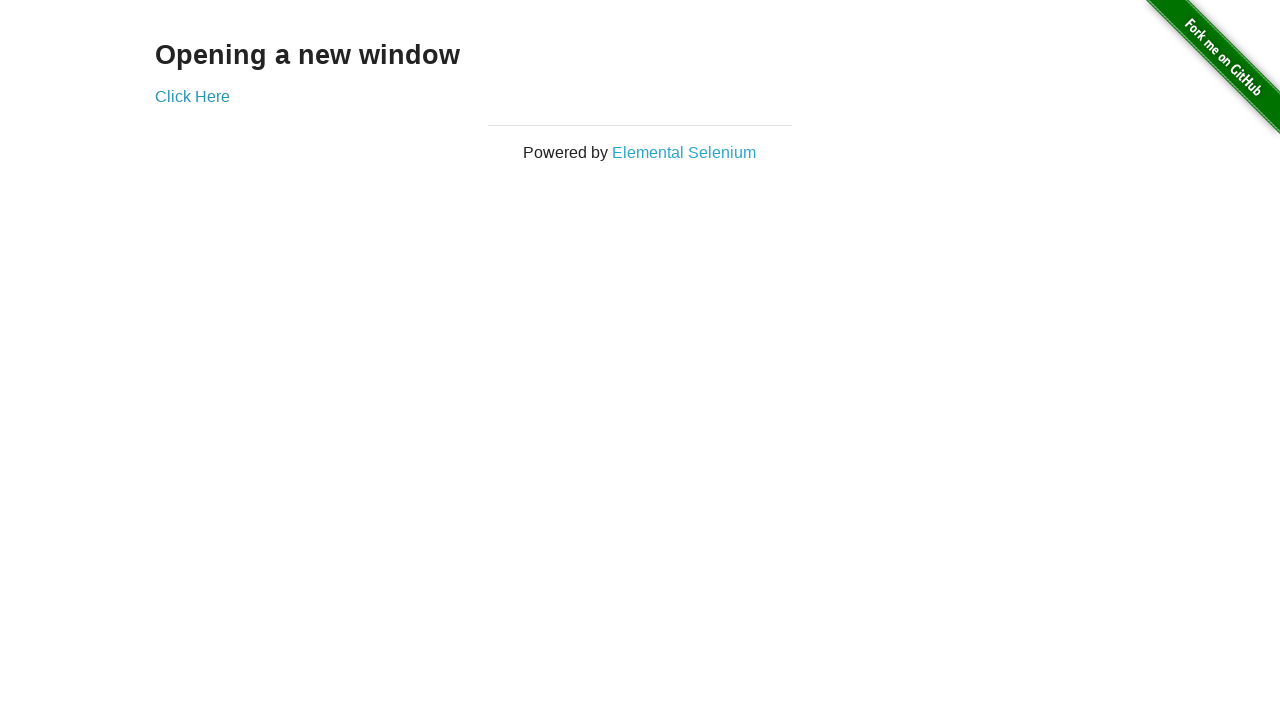

New window page loaded completely
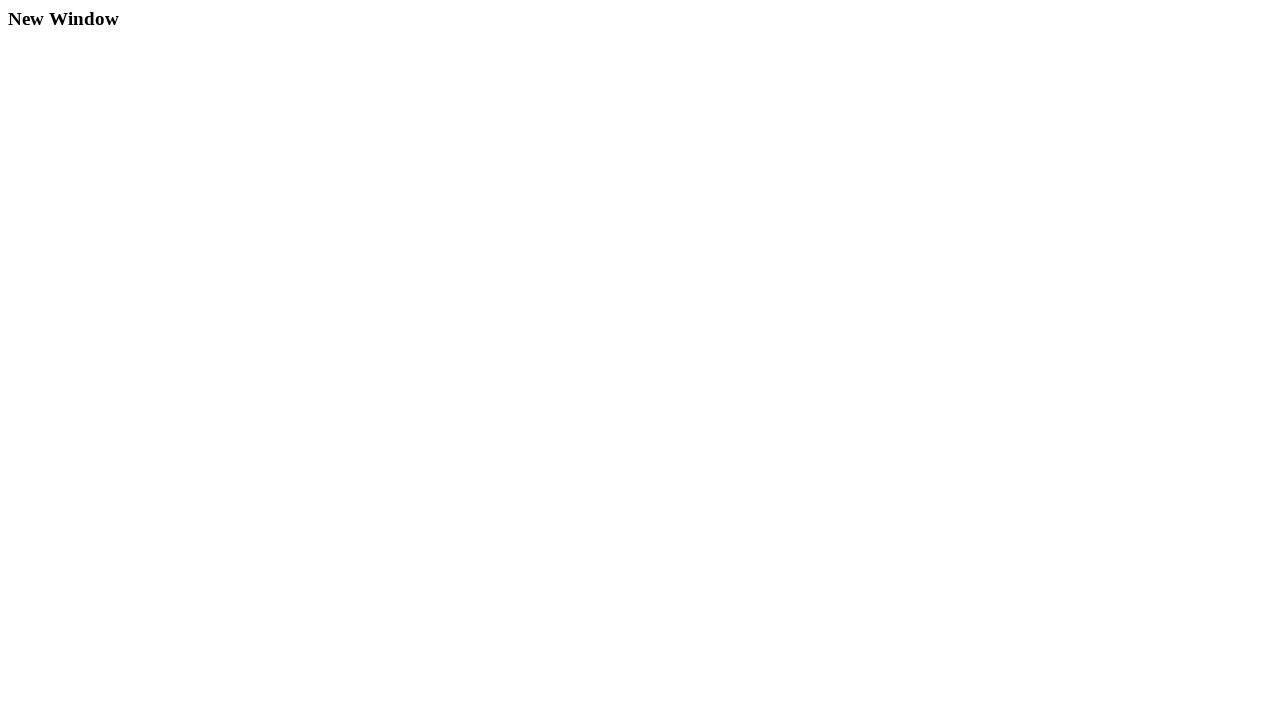

Located heading element in new window
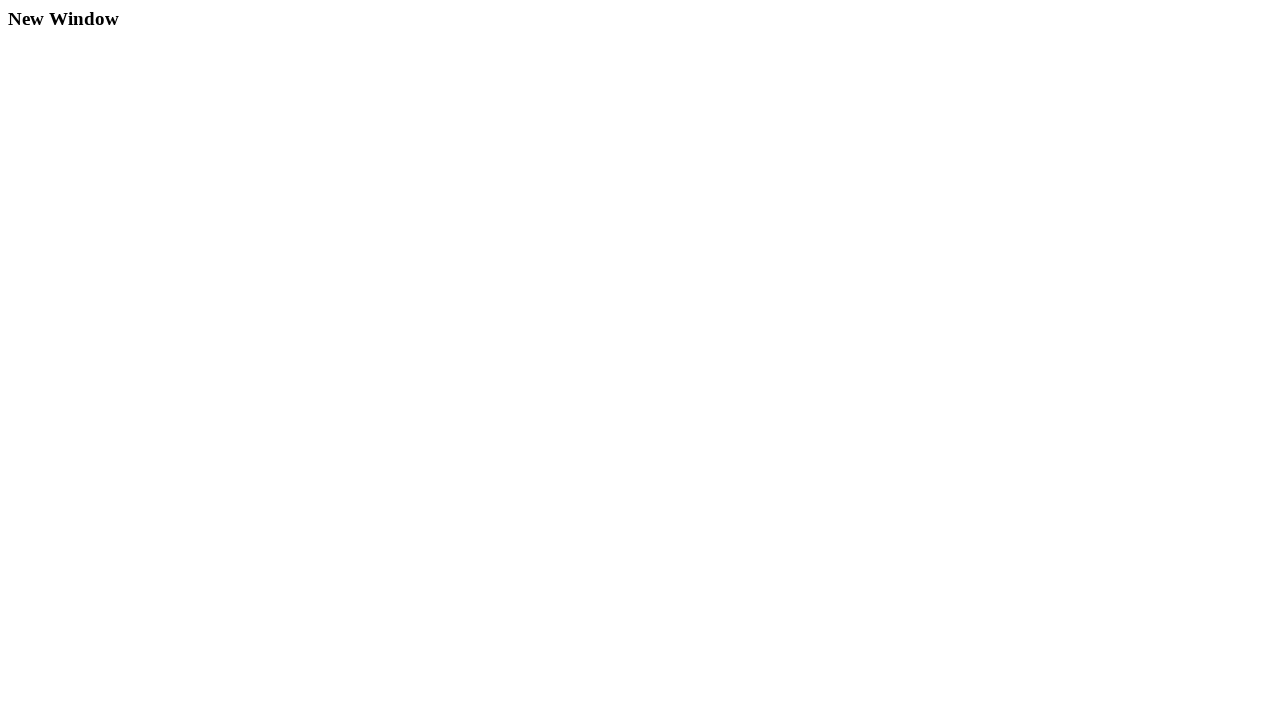

Retrieved heading text: 'New Window'
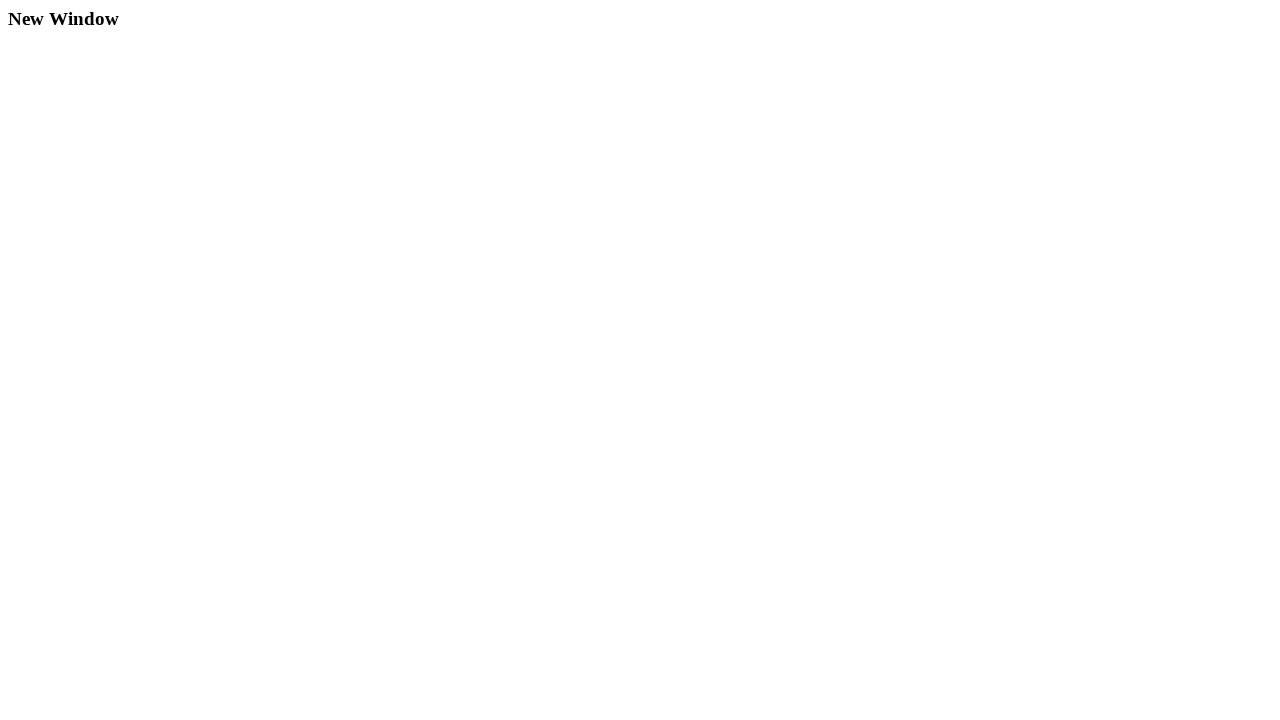

Verified that heading text is 'New Window'
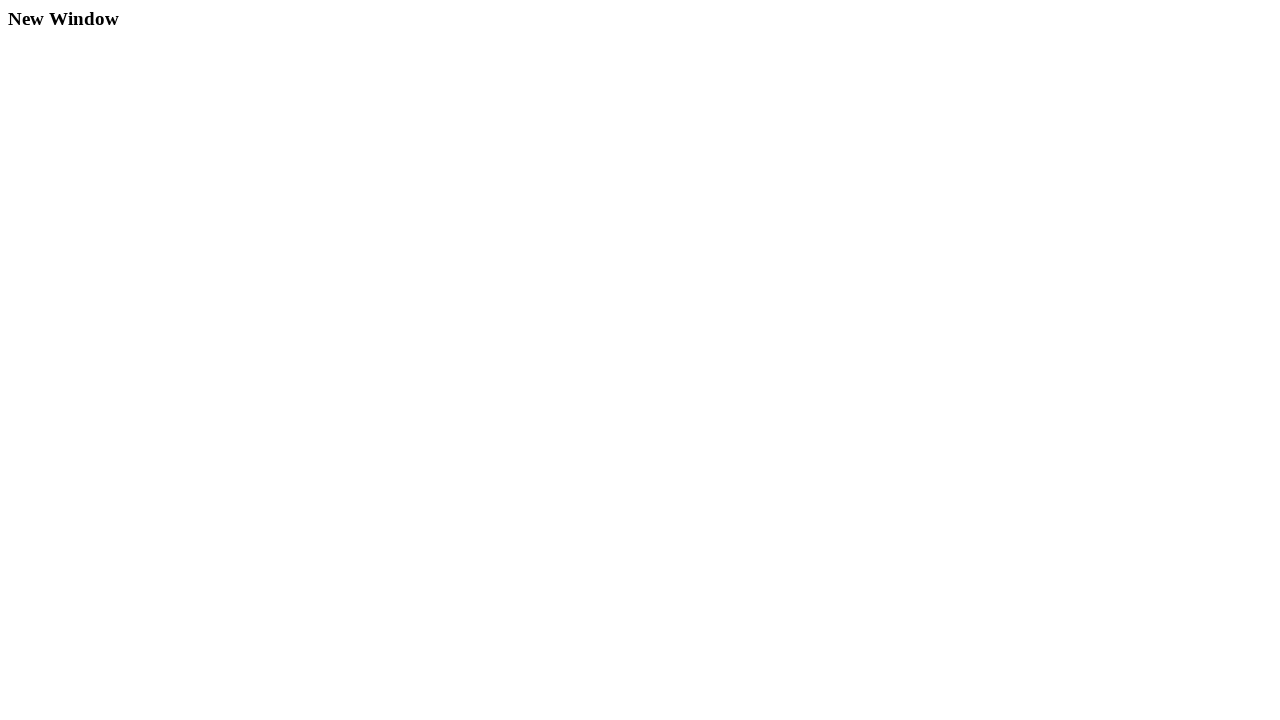

Closed the new window
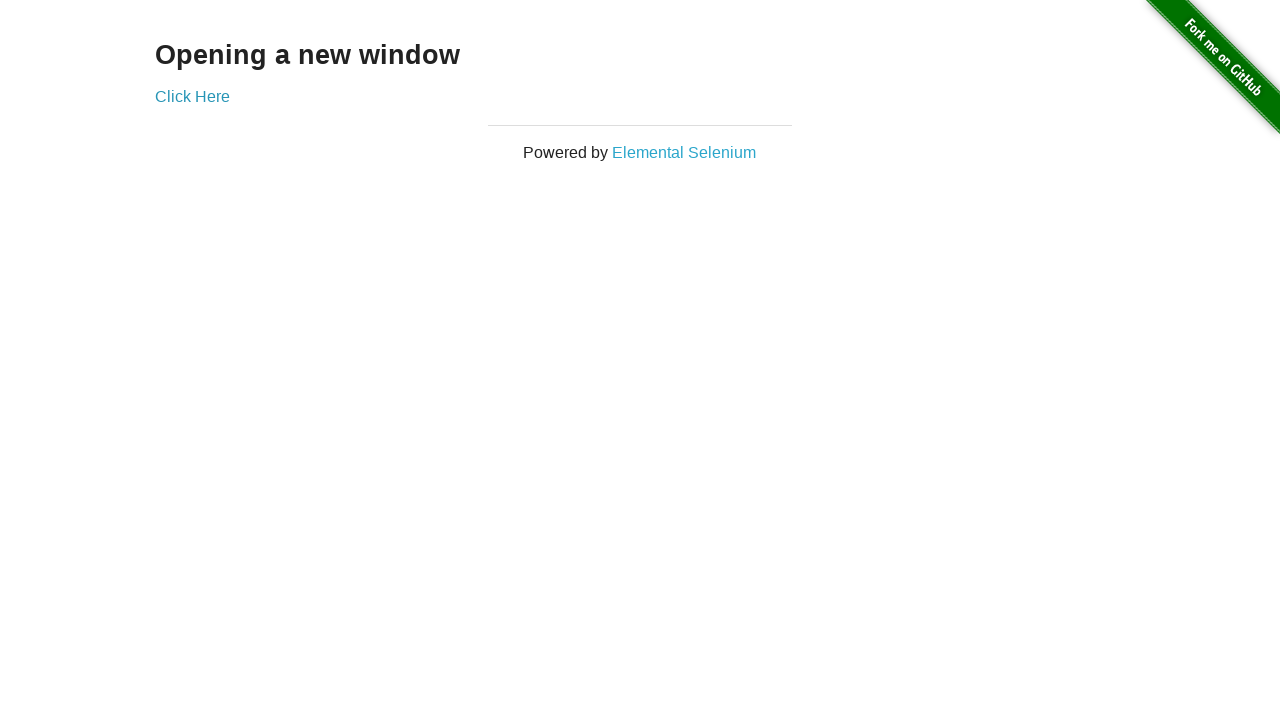

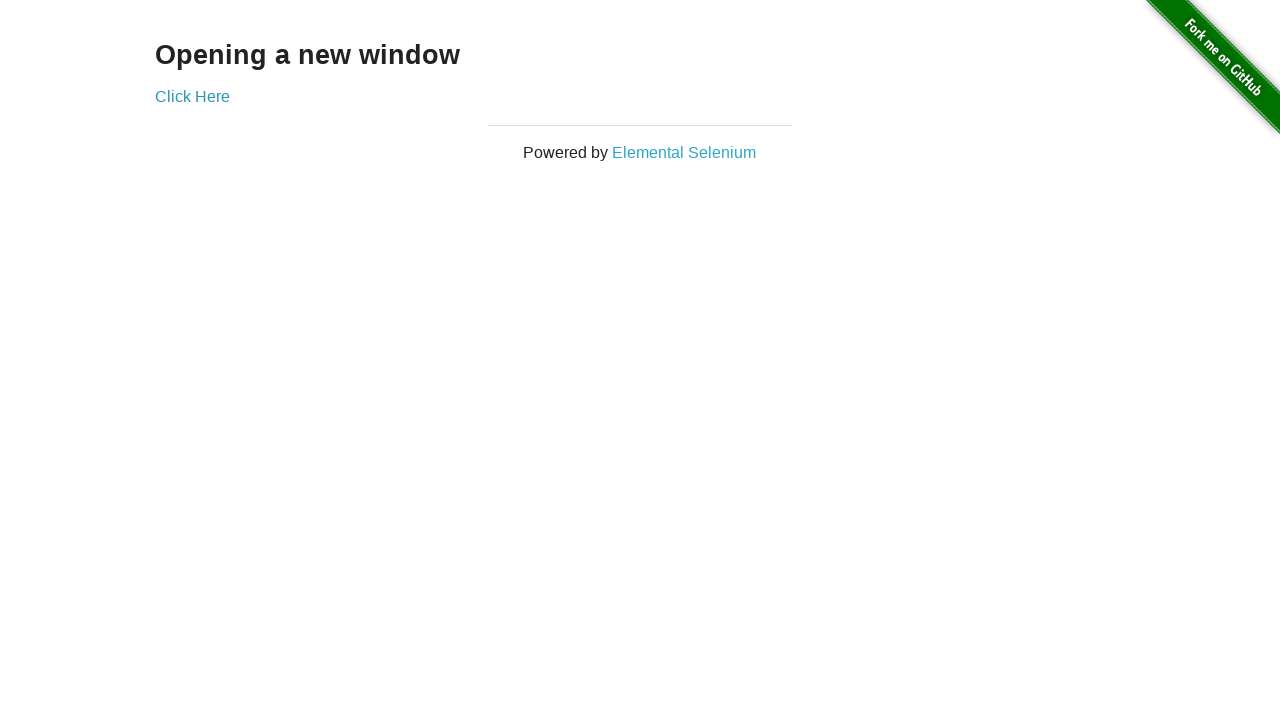